Navigates to PHP Travels website and verifies the page loads

Starting URL: https://www.phptravels.net/

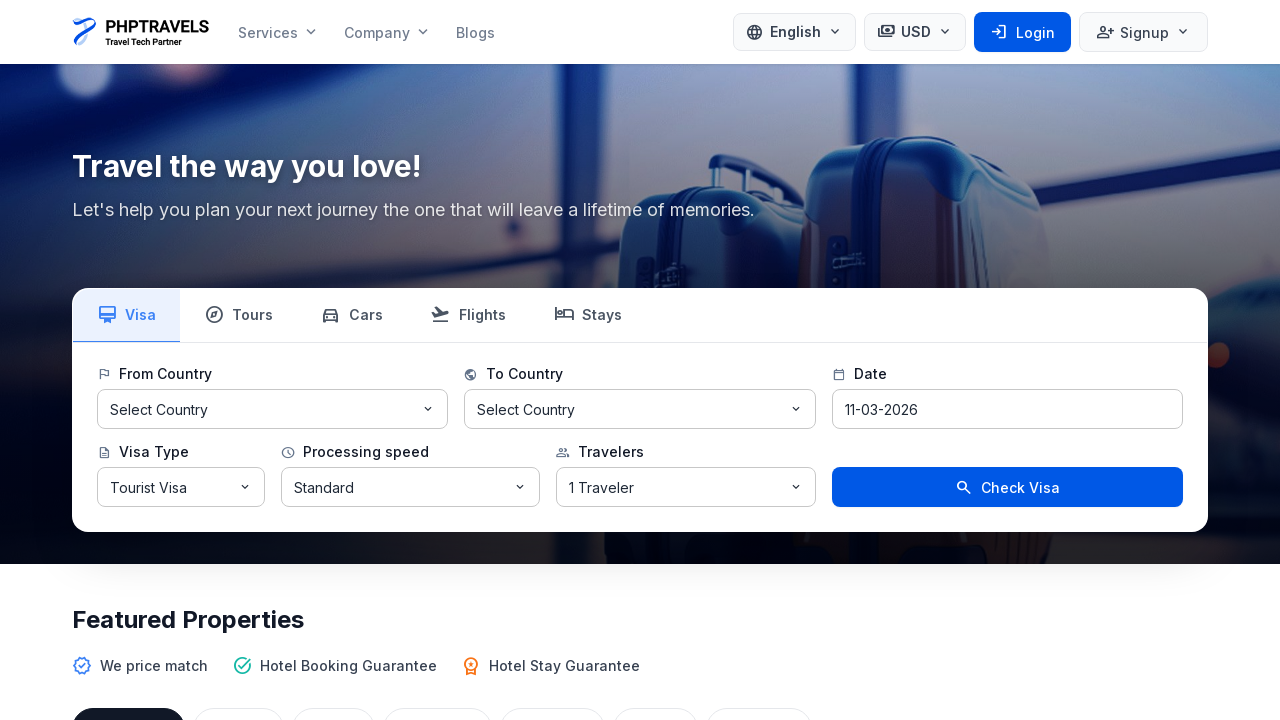

Navigated to PHP Travels website
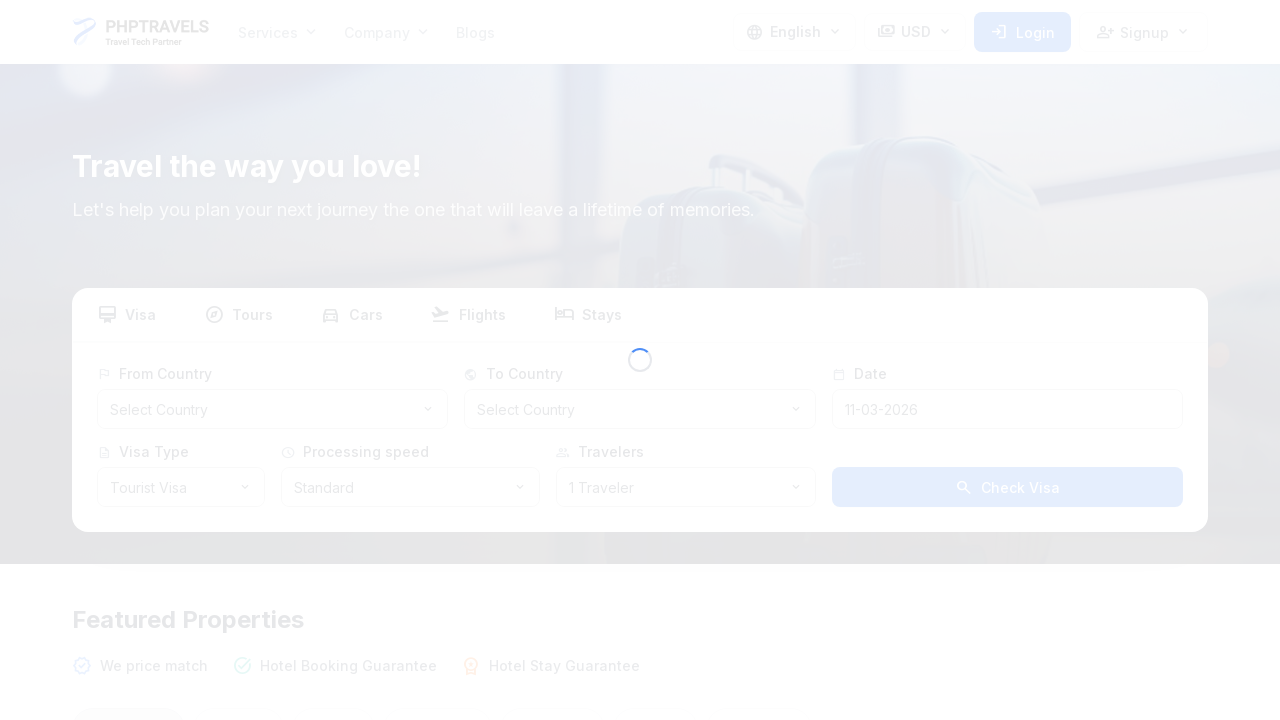

Waited for page to reach networkidle state
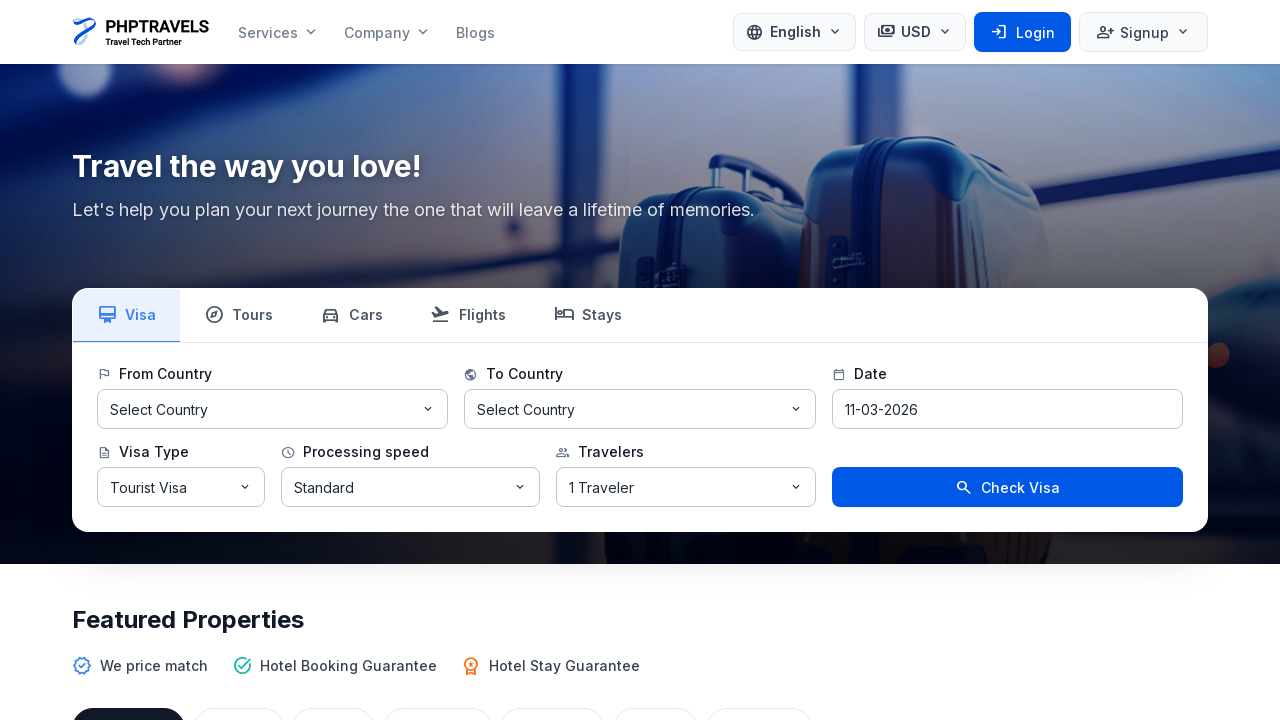

Verified page title exists and is not None
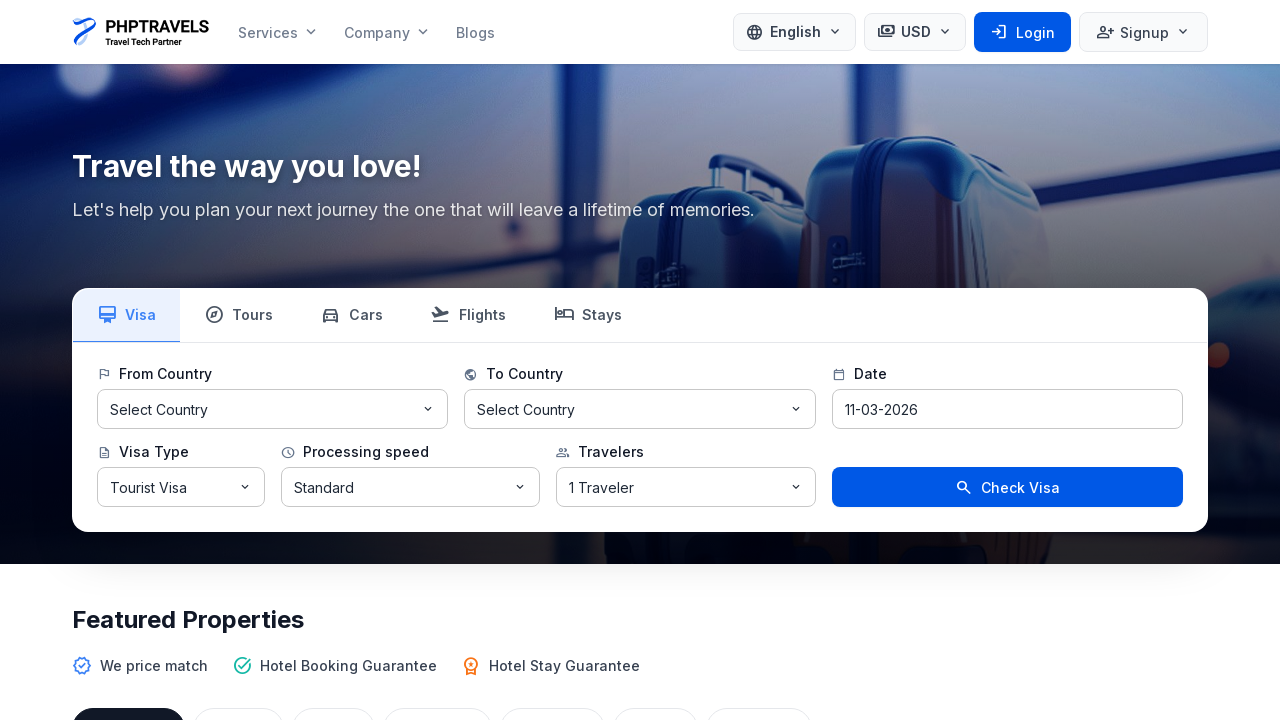

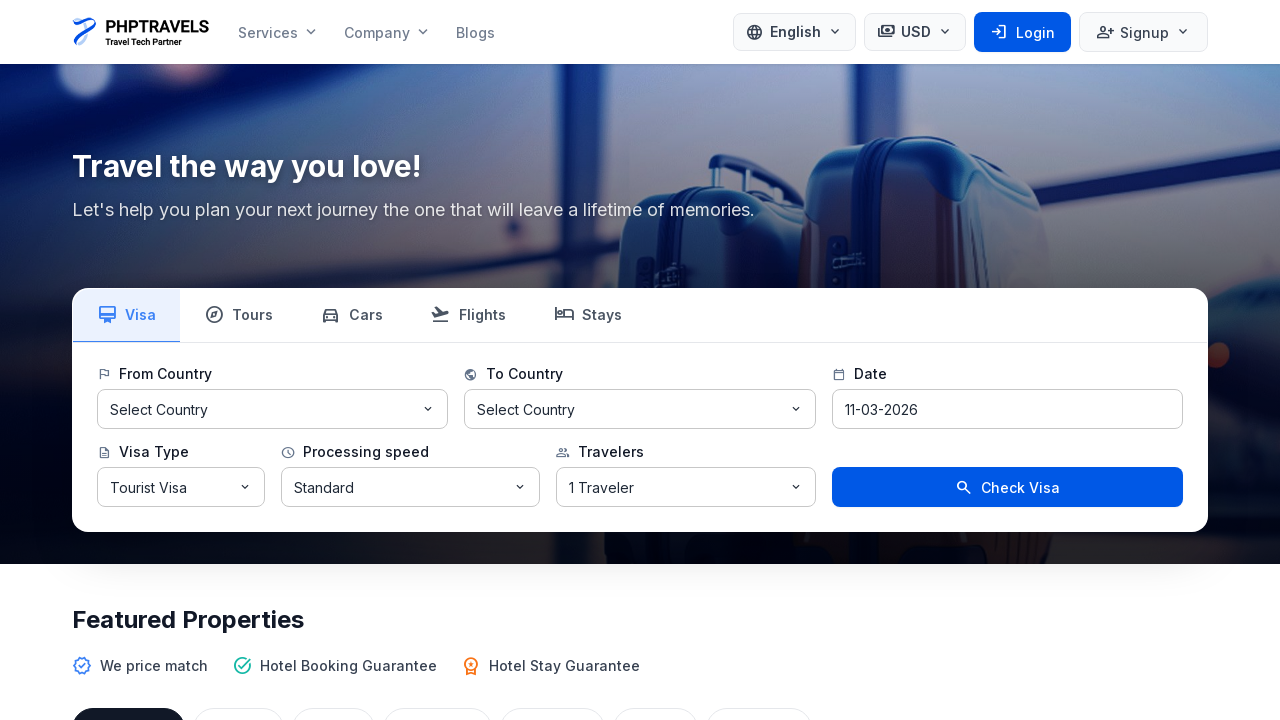